Tests dropdown selection by index on the-internet.herokuapp.com and verifies the selected value

Starting URL: https://the-internet.herokuapp.com/dropdown

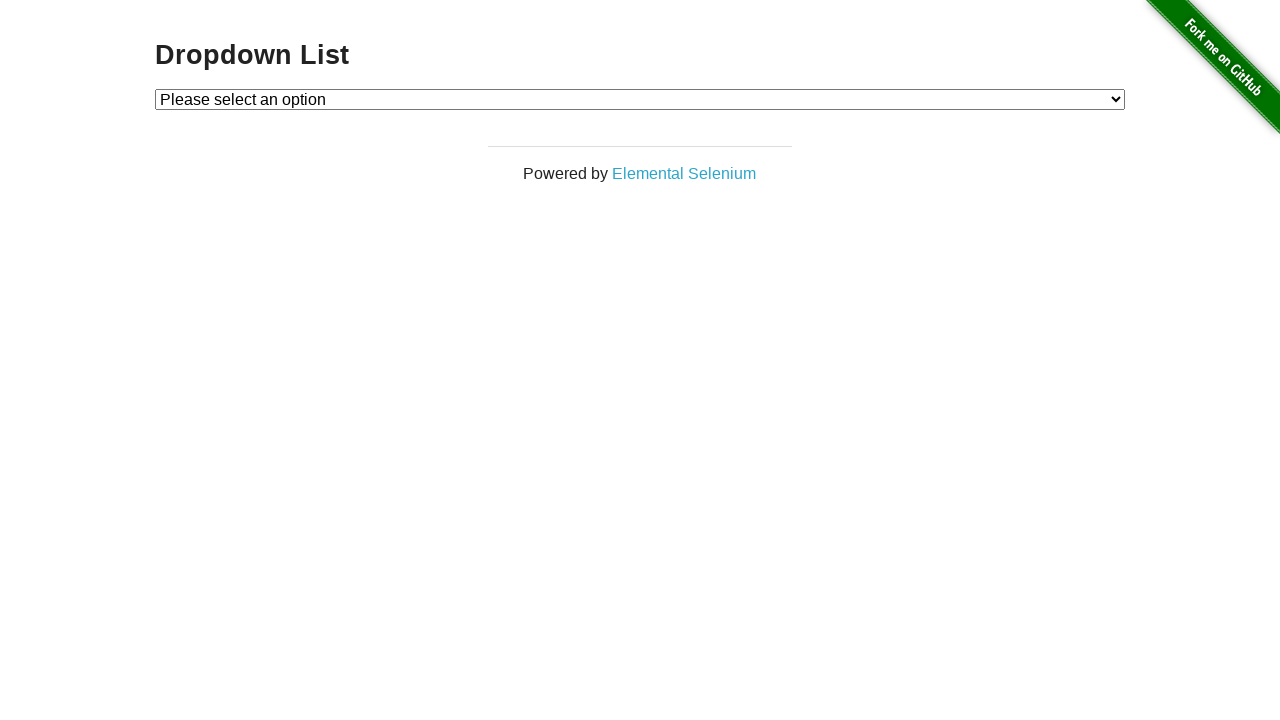

Selected option at index 1 from dropdown menu on #dropdown
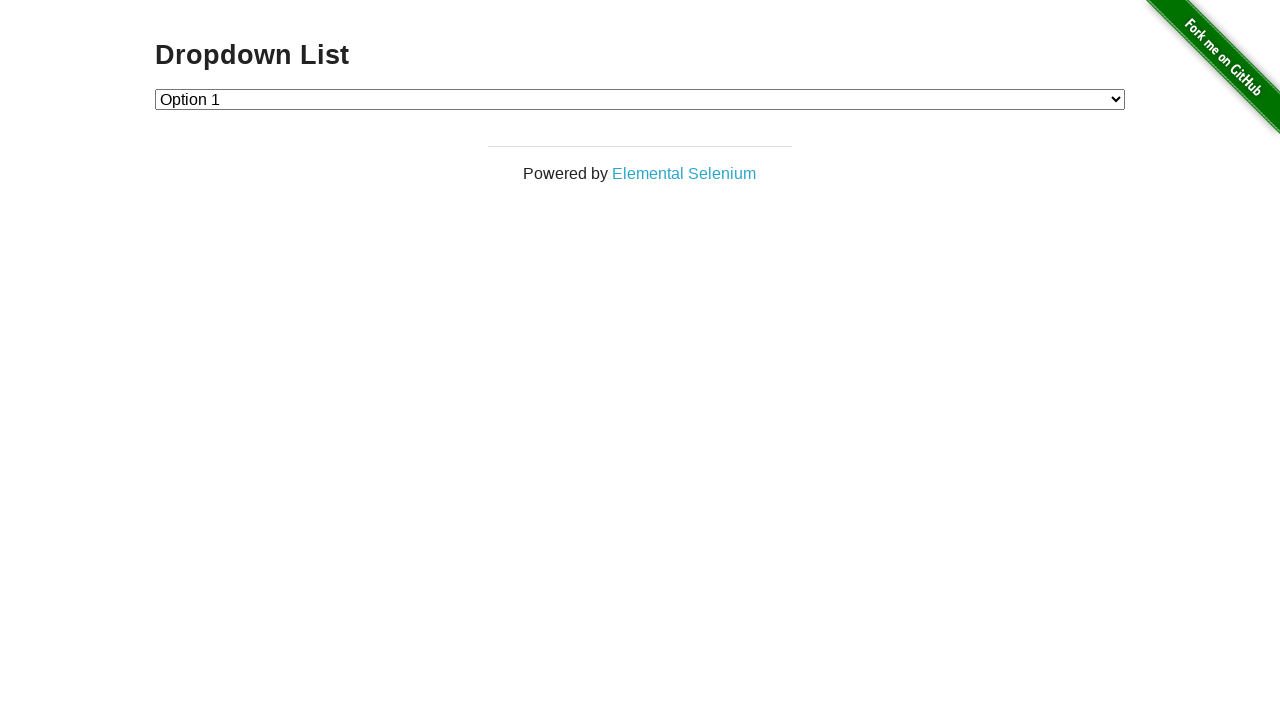

Verified dropdown element is present
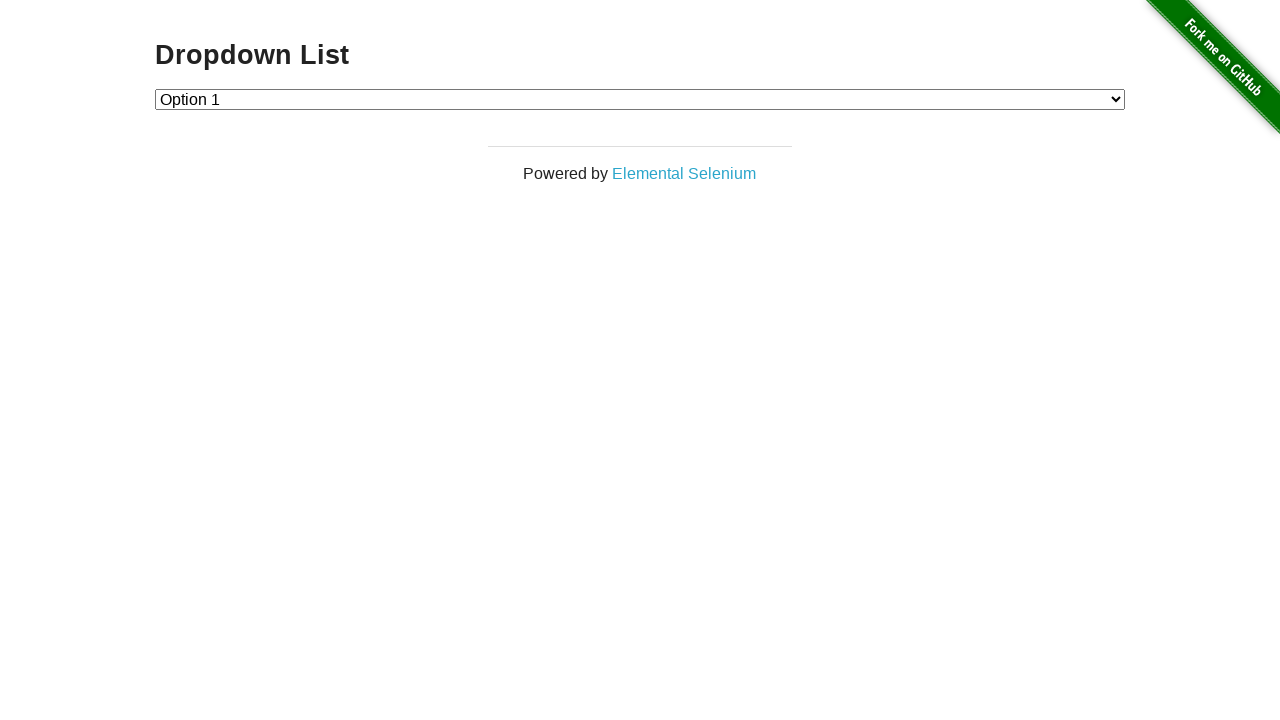

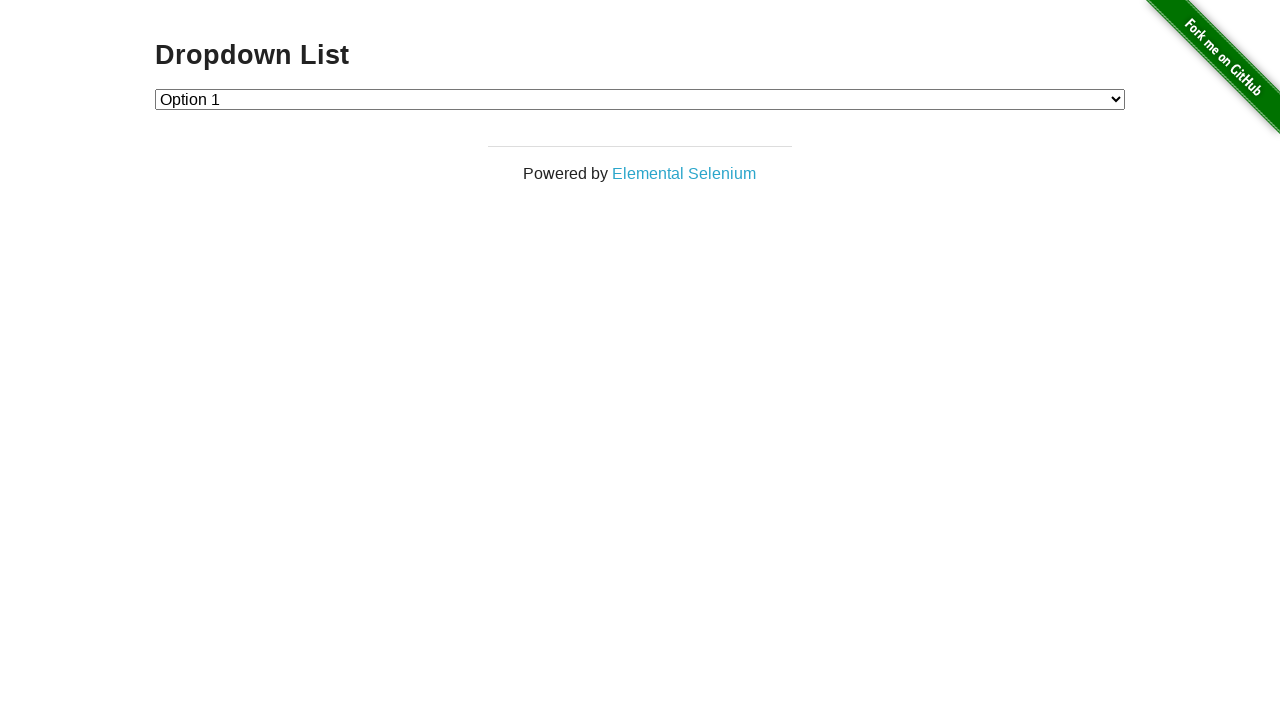